Tests window switching by clicking a link that opens a new window, switching to that new window, and verifying the heading text is "Elemental Selenium"

Starting URL: https://the-internet.herokuapp.com/windows

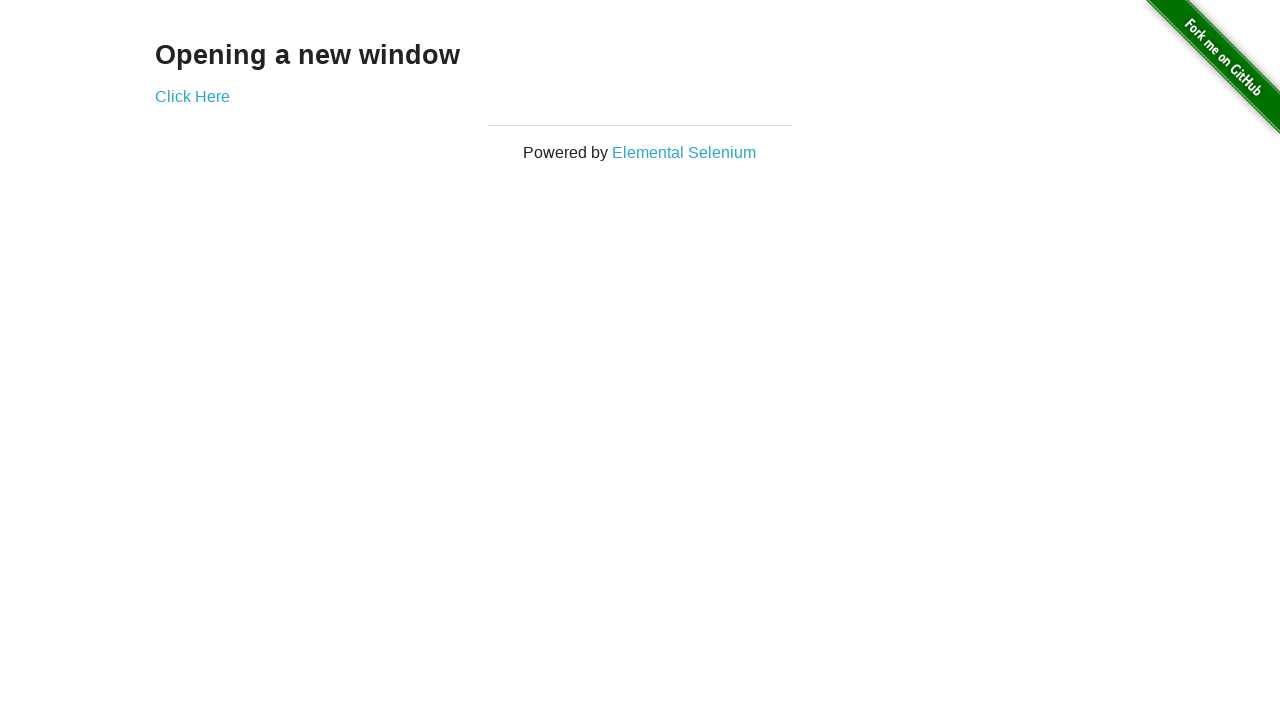

Clicked 'Elemental Selenium' link to open new window at (684, 152) on xpath=//*[text()='Elemental Selenium']
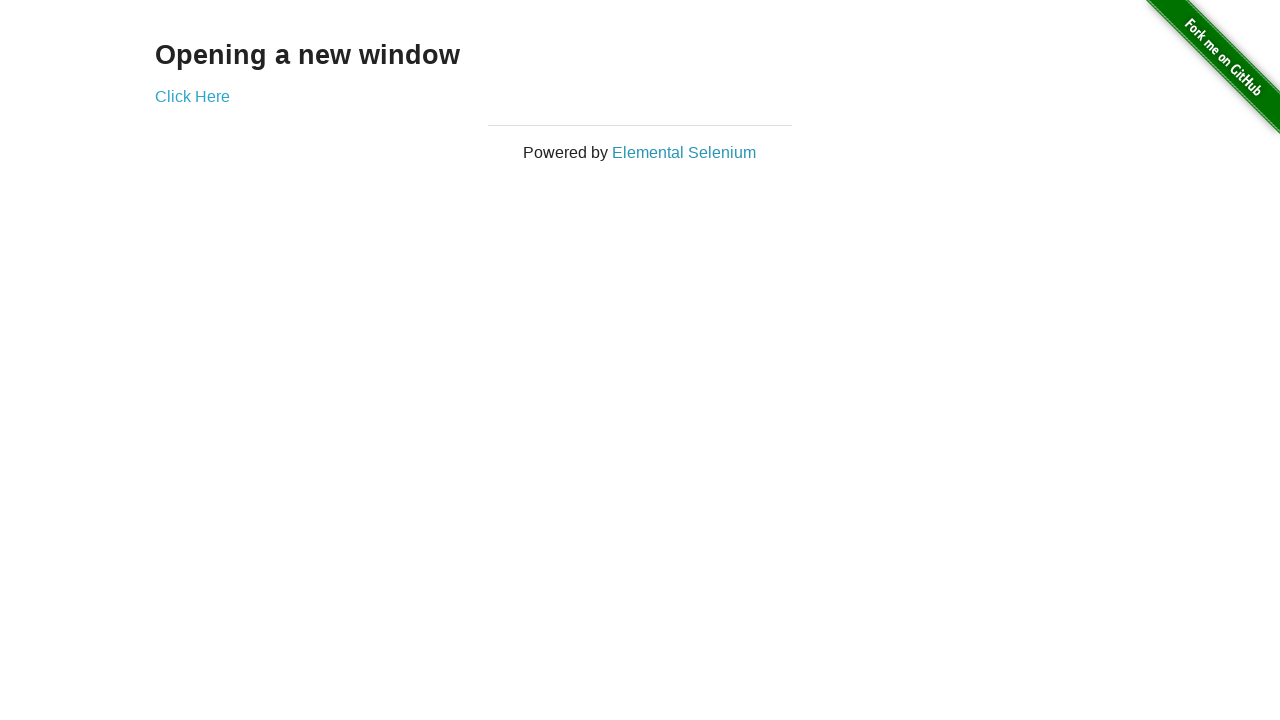

Captured new window/page object
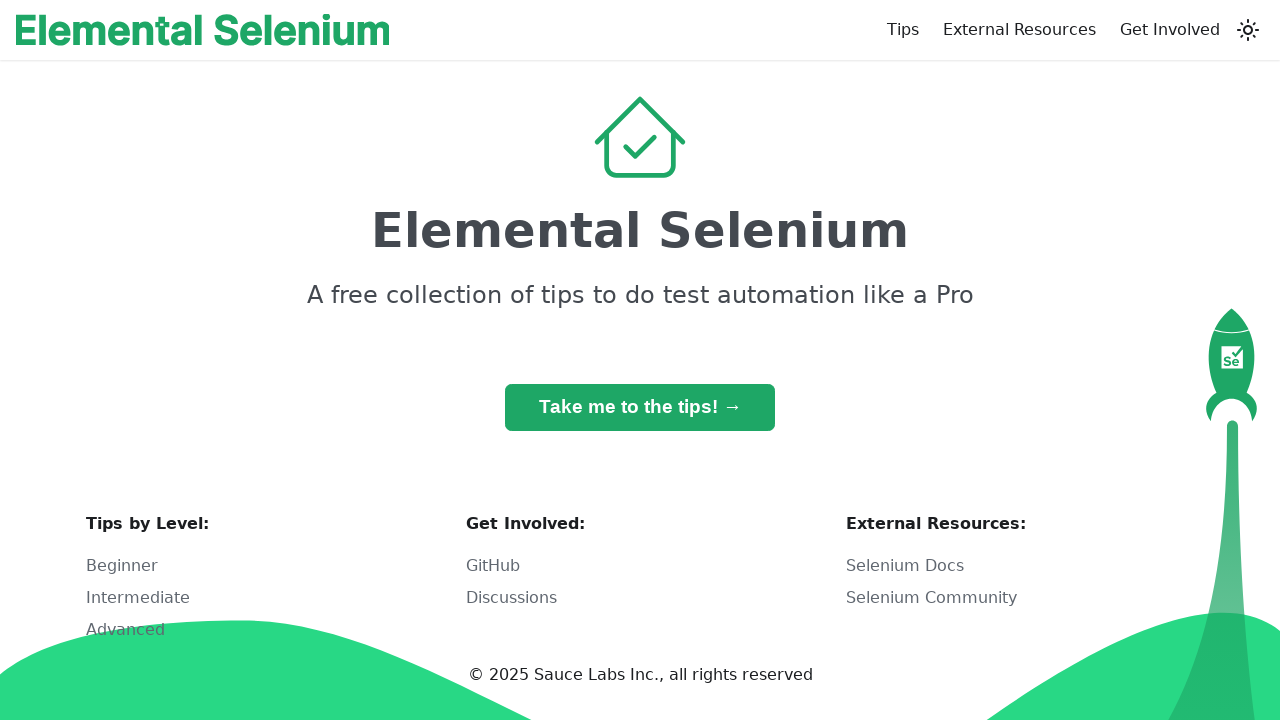

New page finished loading
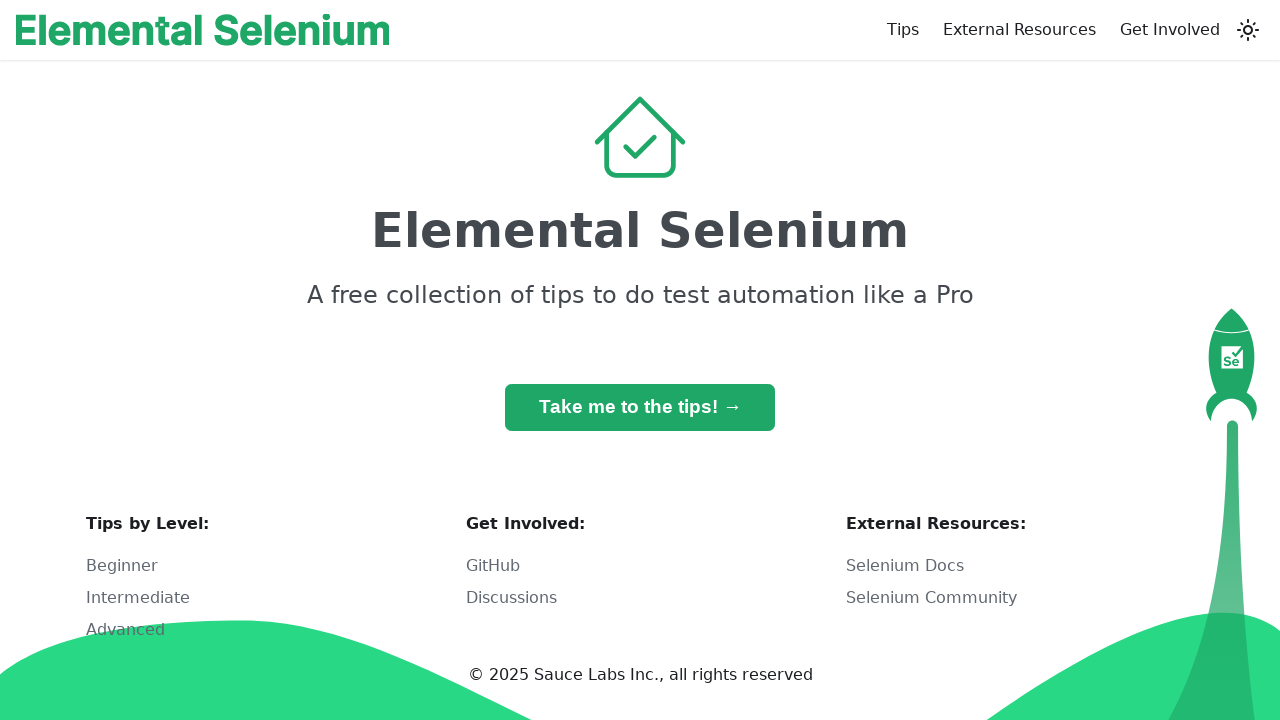

Retrieved heading text from new page: 'Elemental Selenium'
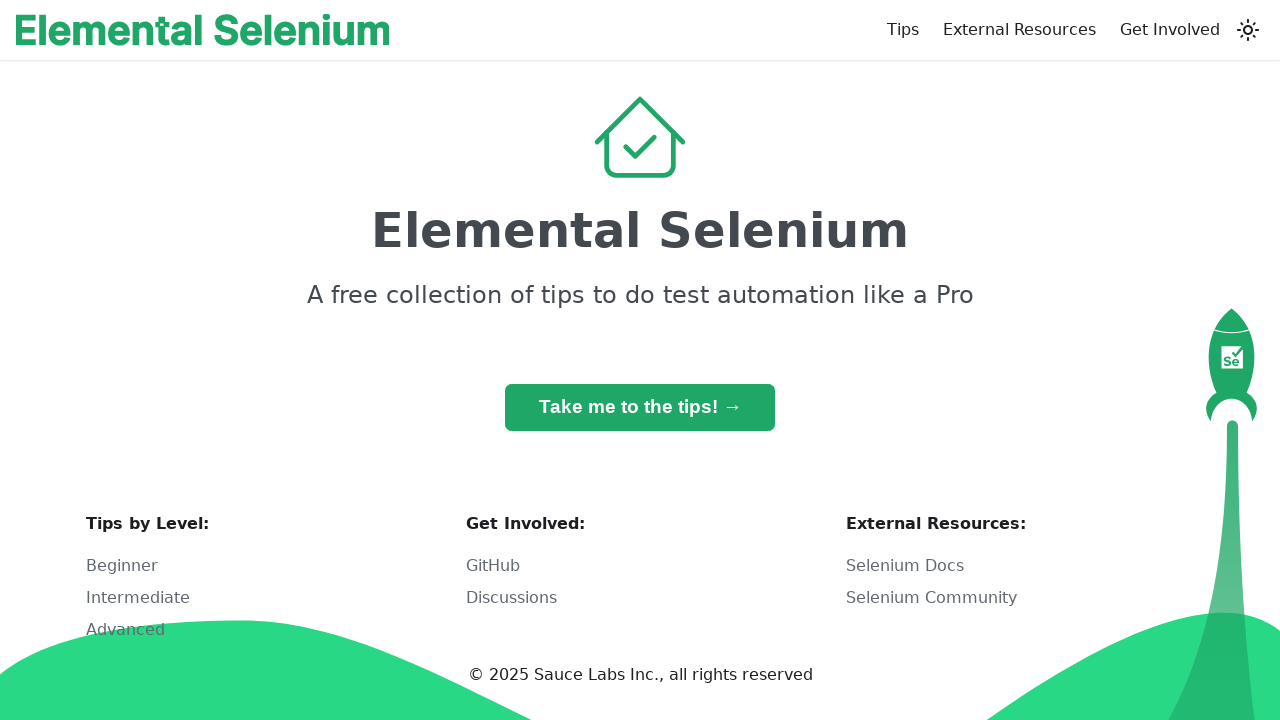

Verified heading text matches expected value 'Elemental Selenium'
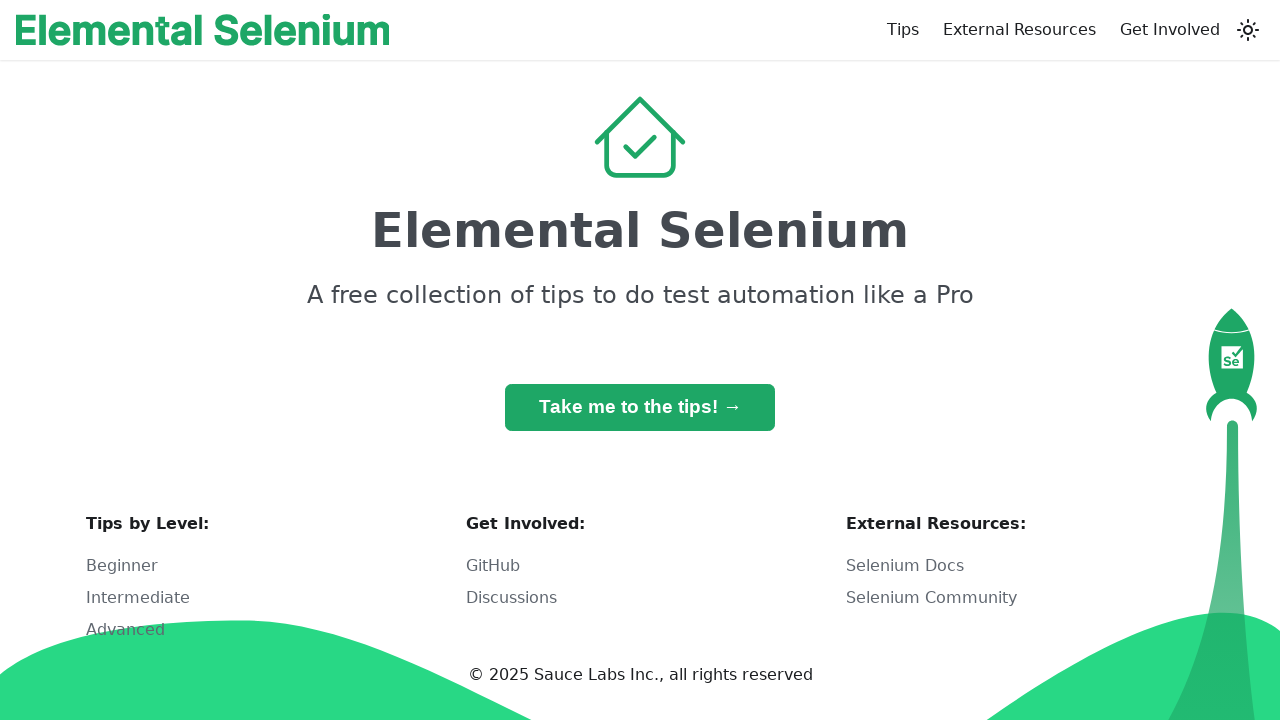

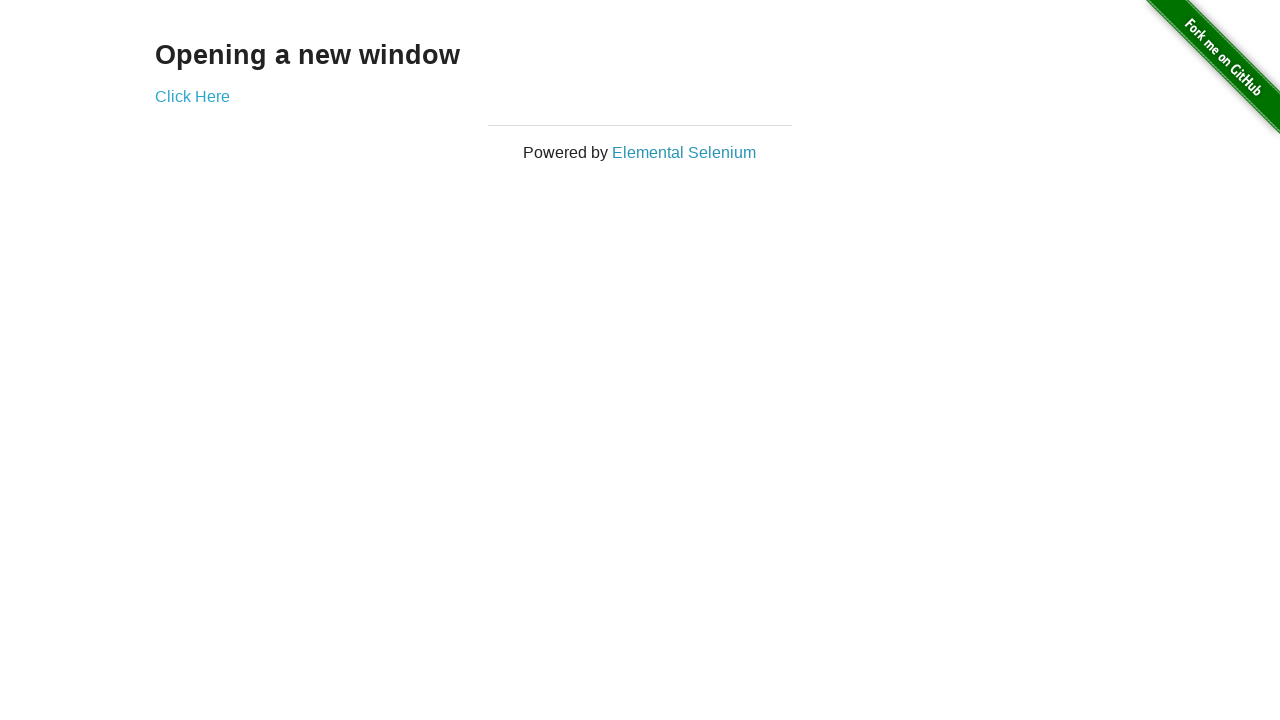